Tests dynamic content loading by clicking a Start button and waiting for the hidden content to become visible, then verifying it contains "Hello World!"

Starting URL: https://the-internet.herokuapp.com/dynamic_loading/1

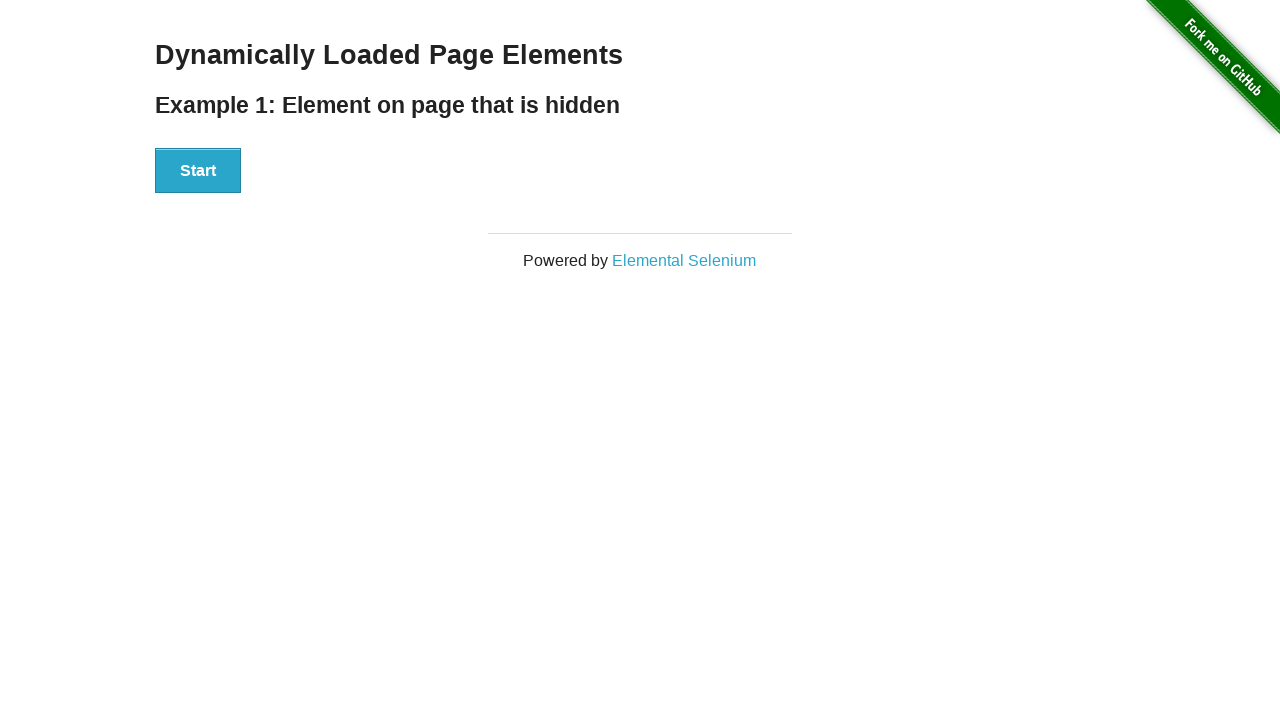

Clicked the Start button to trigger dynamic content loading at (198, 171) on xpath=//button[.='Start']
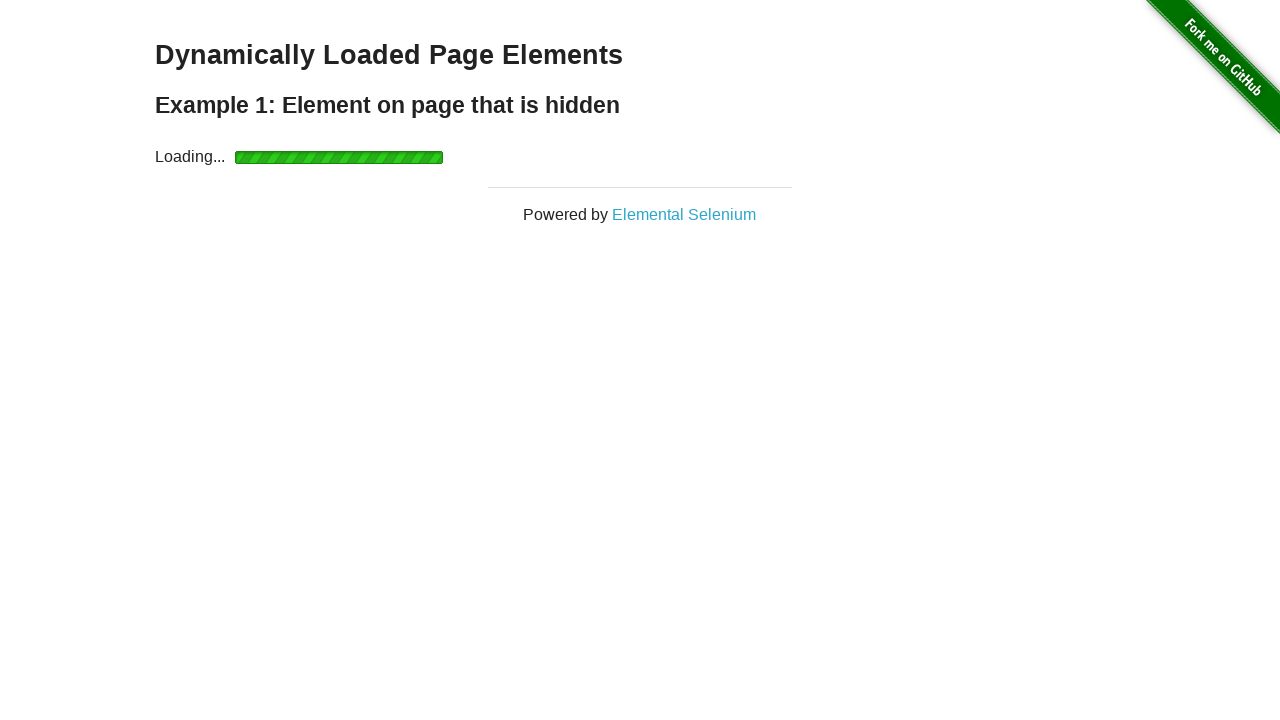

Hidden content became visible after waiting for #finish element
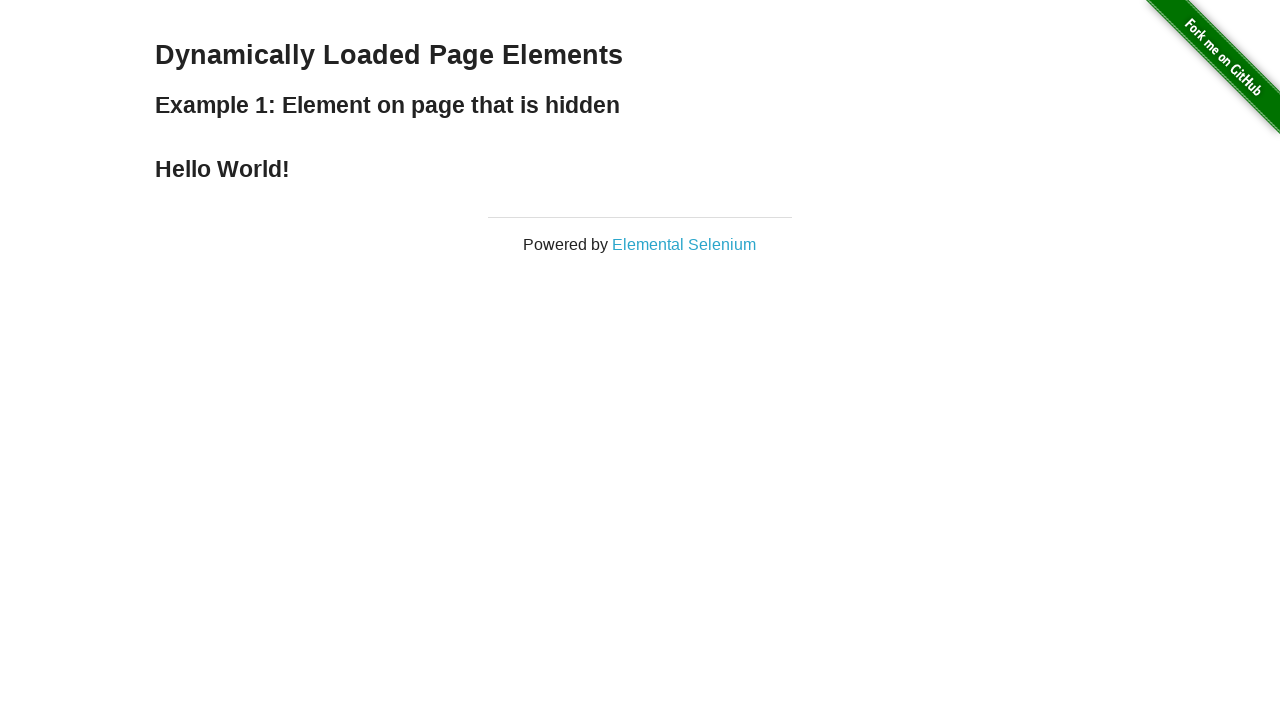

Retrieved text content from the finish element
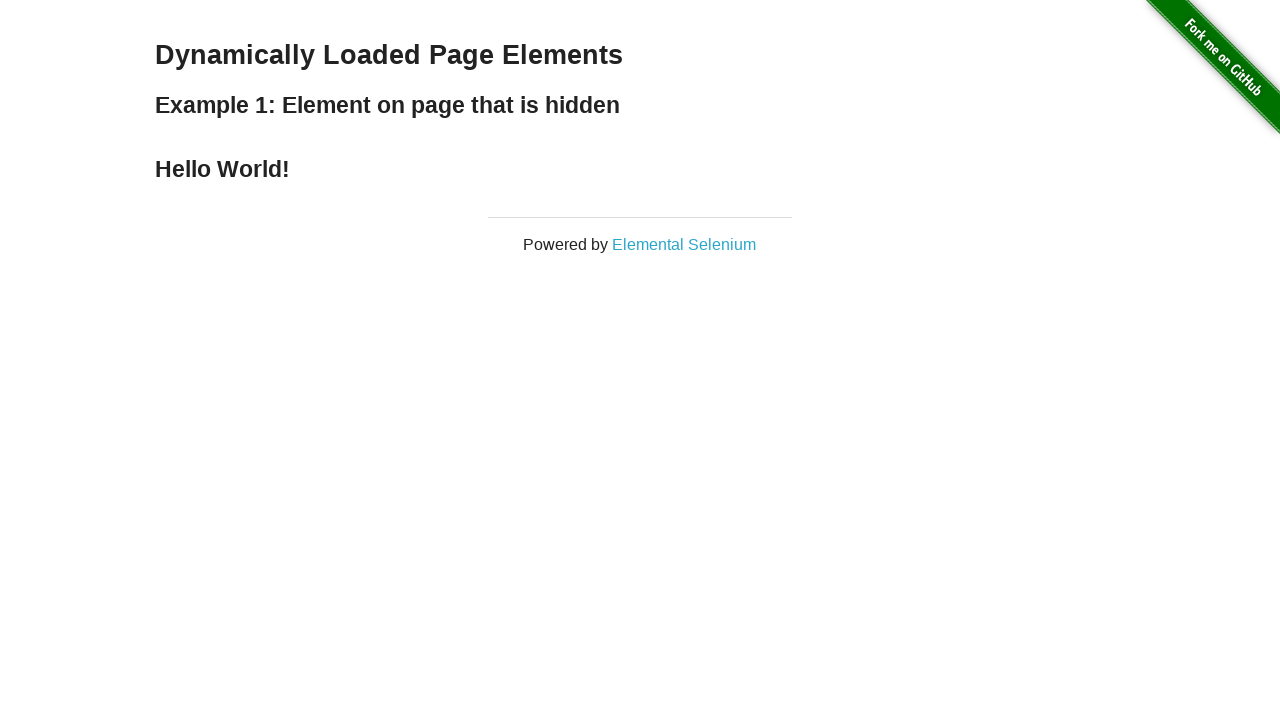

Verified that content contains 'Hello World!'
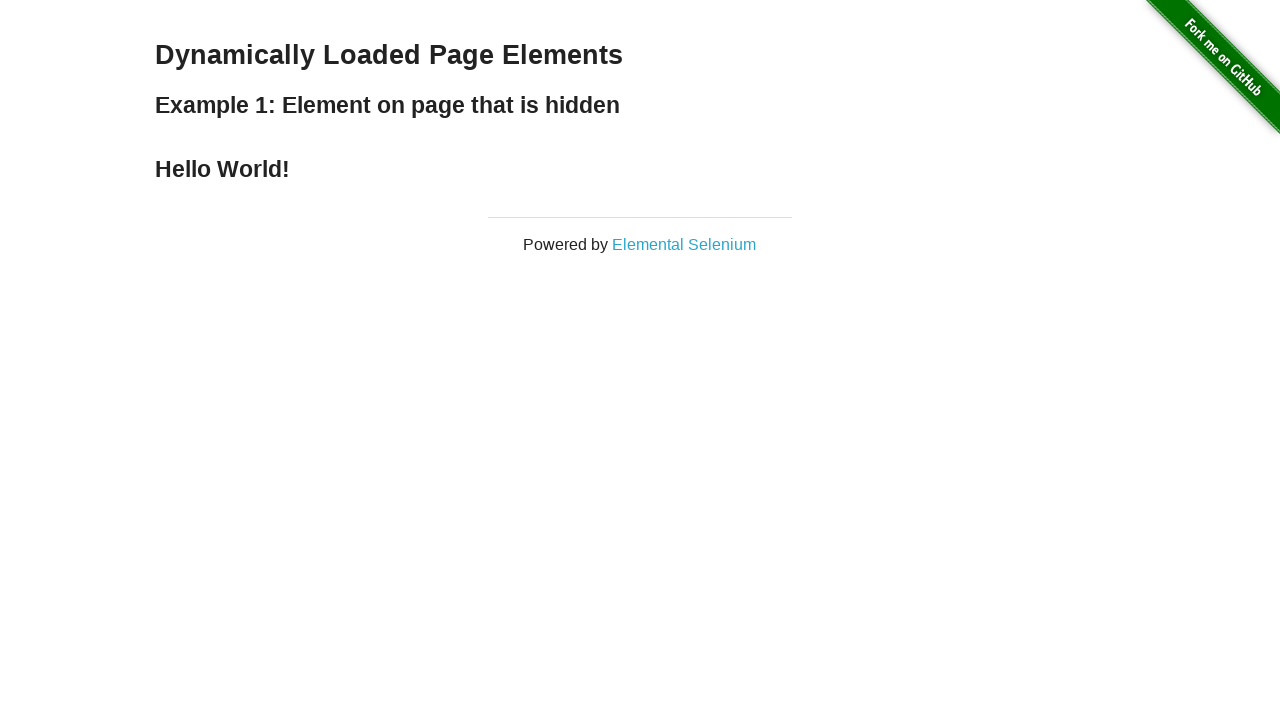

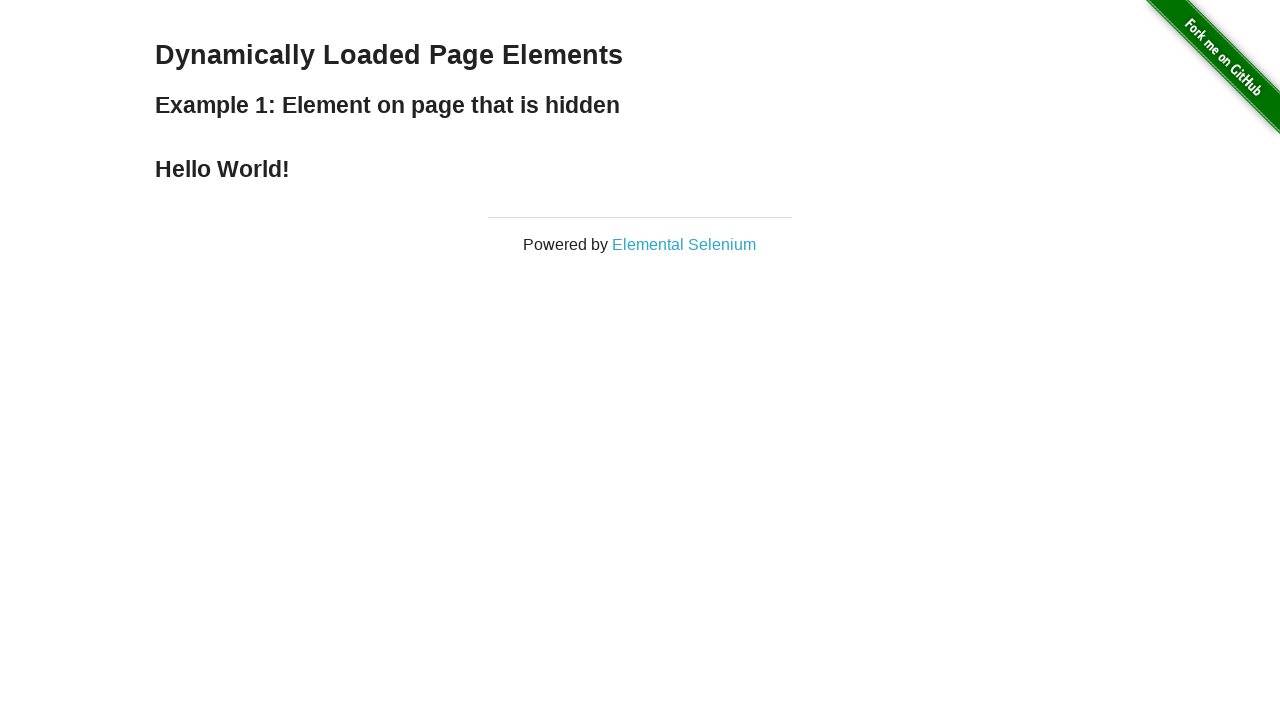